Tests table element interaction on a practice automation page by locating a product table and verifying its structure by accessing rows and columns.

Starting URL: https://rahulshettyacademy.com/AutomationPractice/

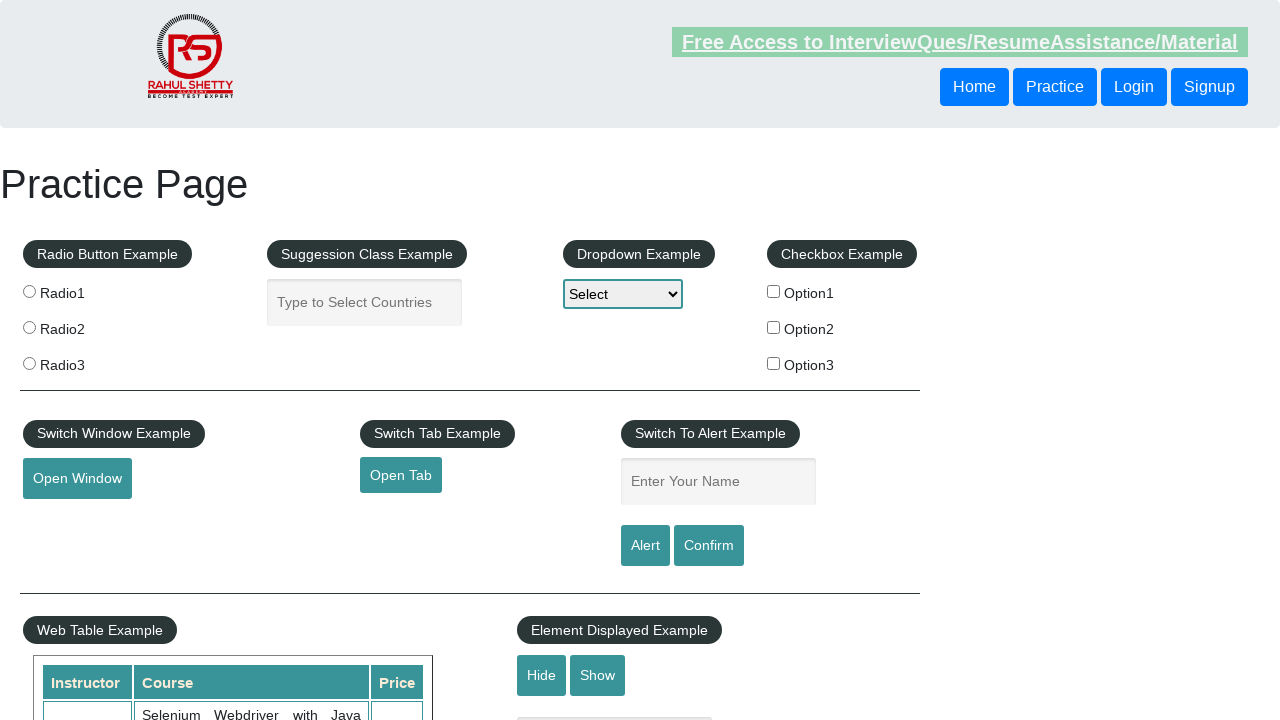

Waited for product table to become visible
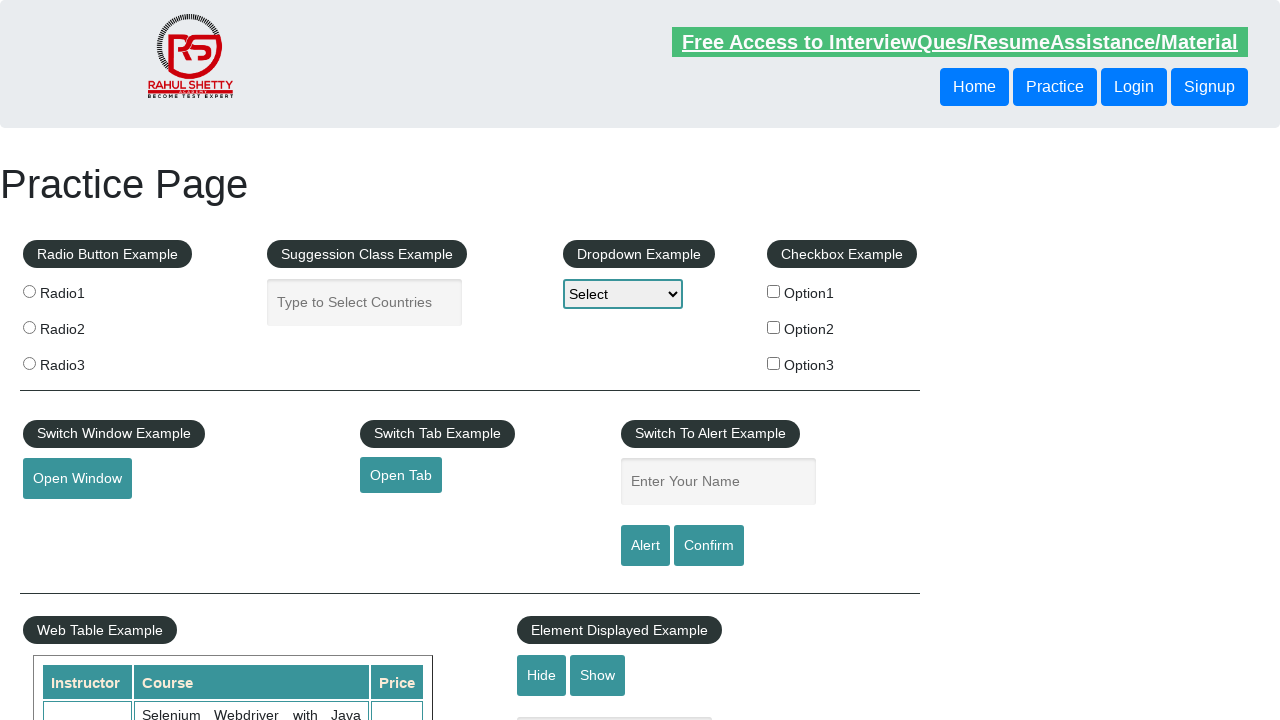

Located the product table element
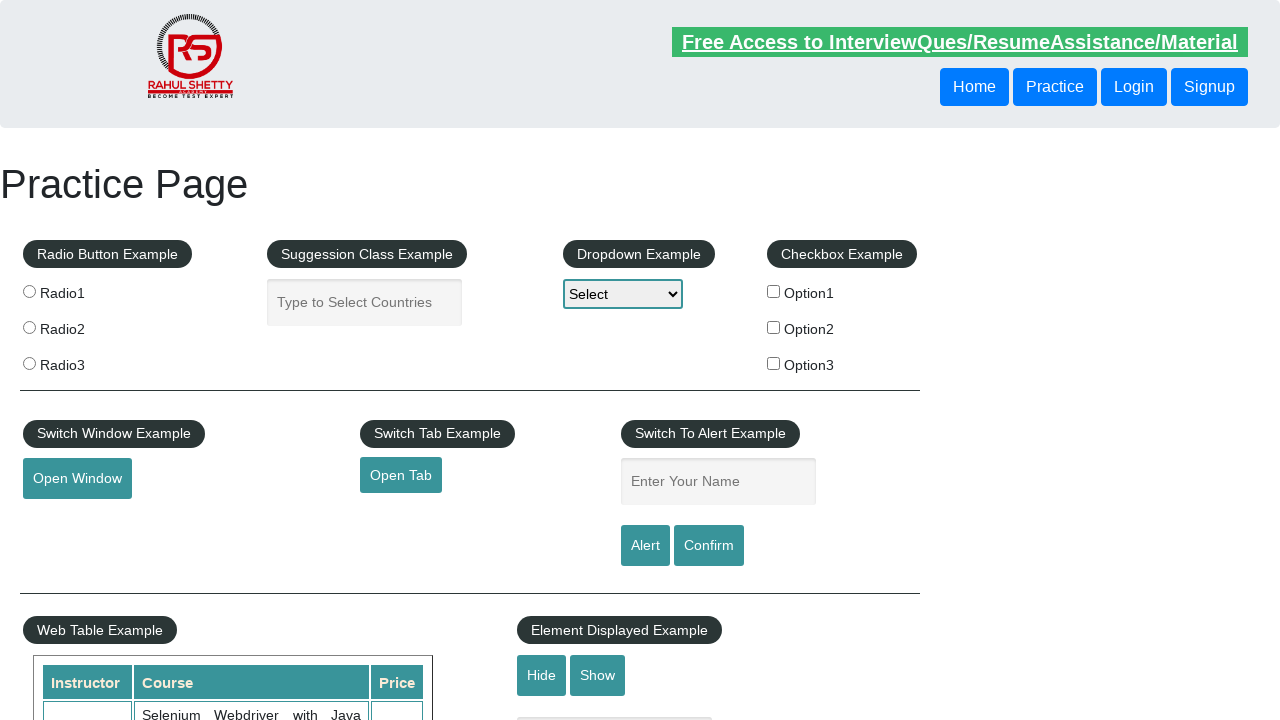

Verified product table contains rows
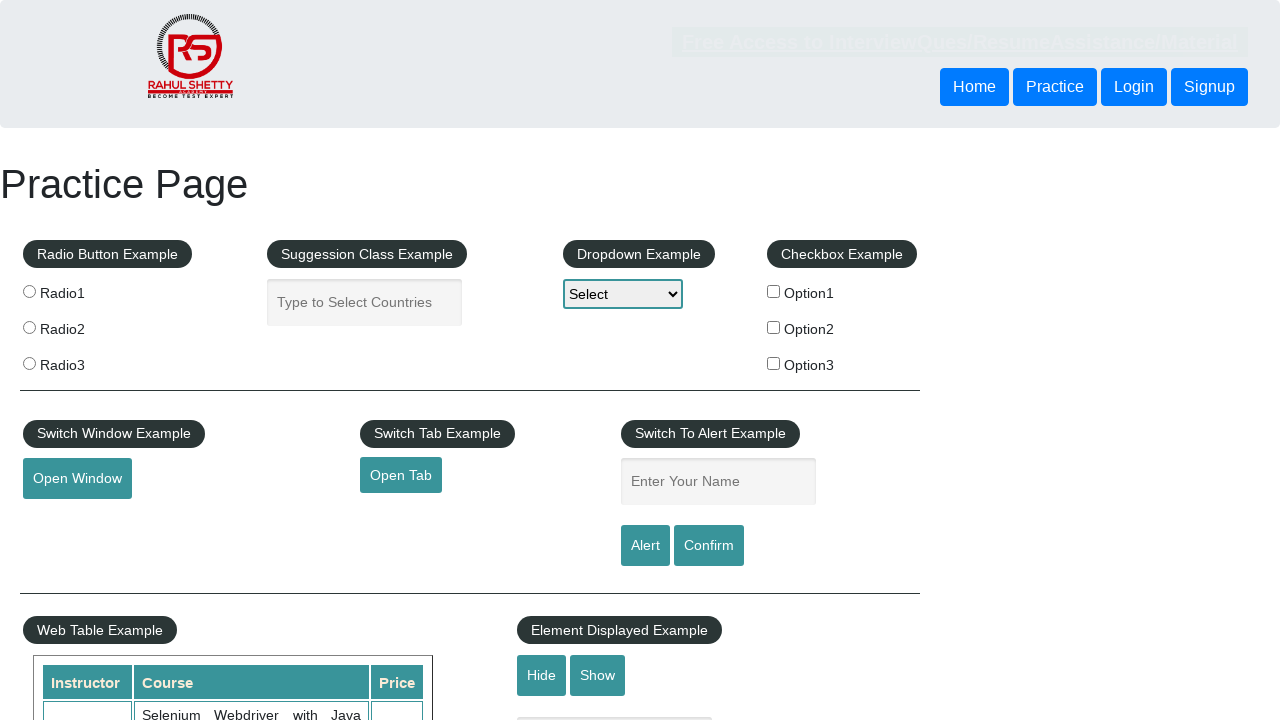

Verified second data row exists with table cells
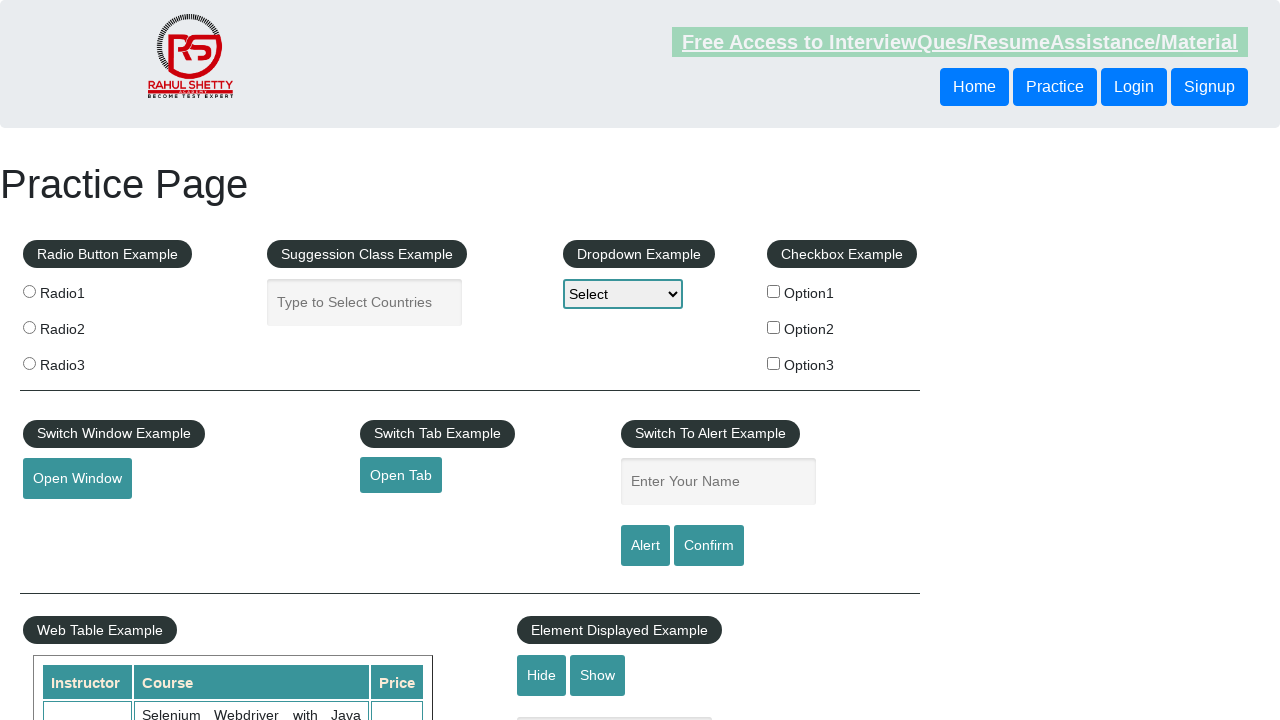

Clicked on first cell of second data row to verify interactivity at (87, 361) on #product tr:nth-child(3) td:nth-child(1)
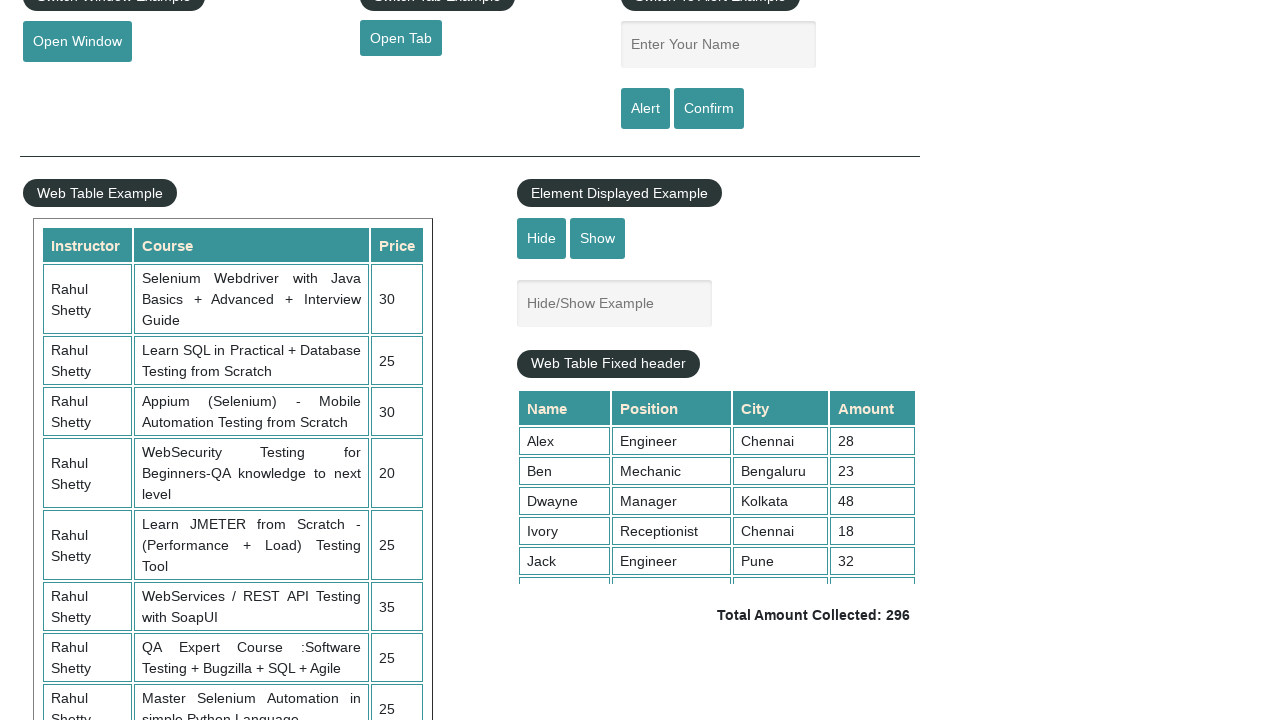

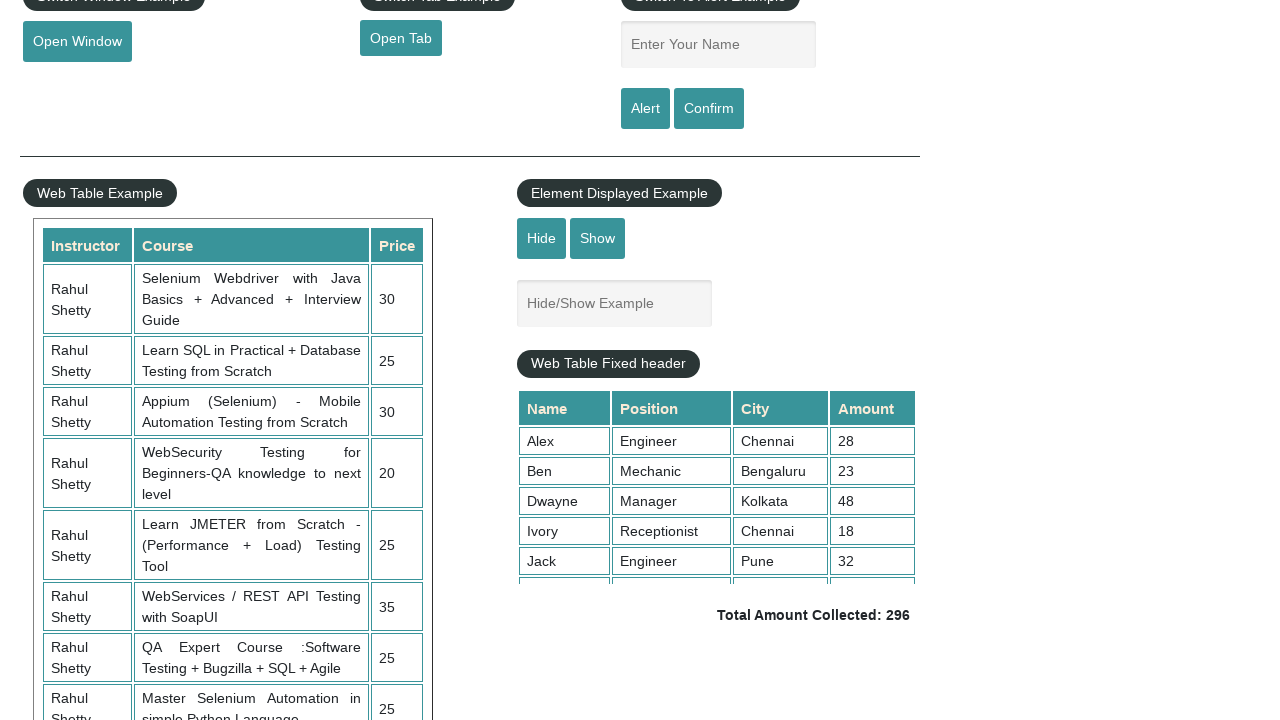